Tests alert handling functionality by triggering an alert popup and accepting it

Starting URL: https://www.tutorialspoint.com/selenium/practice/alerts.php

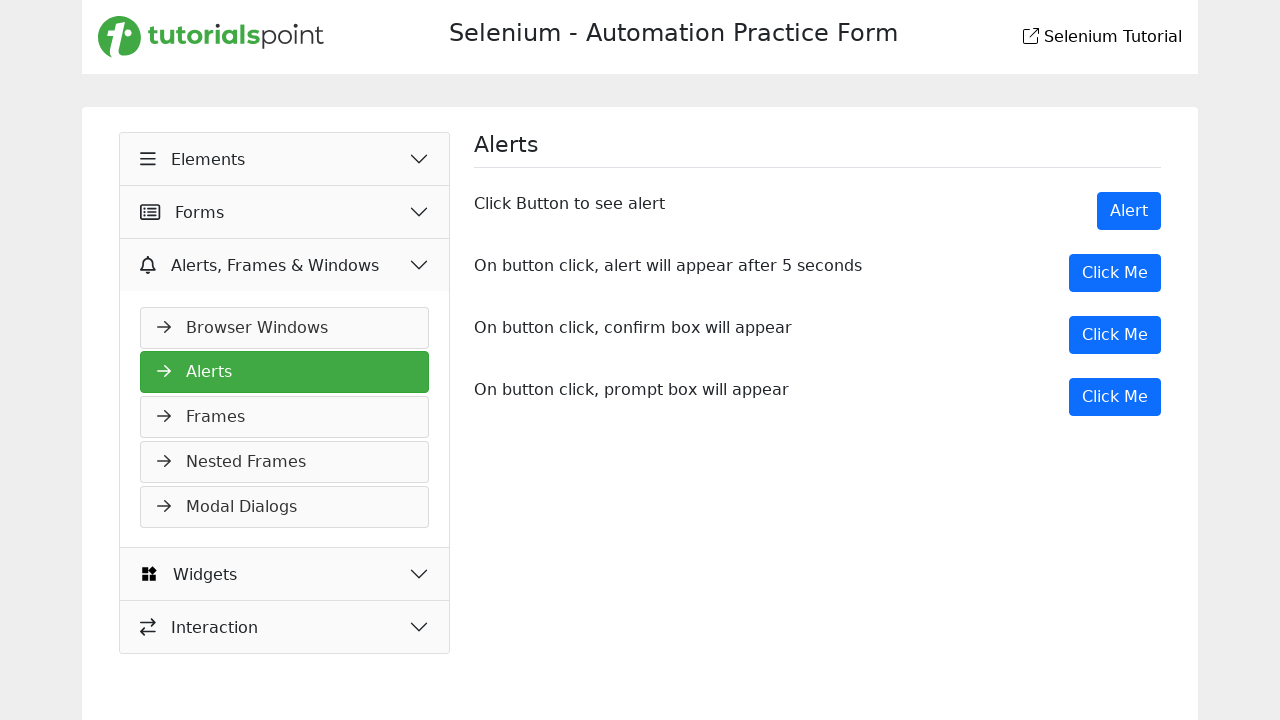

Clicked button to trigger alert popup at (1129, 211) on button[onclick='showAlert()']
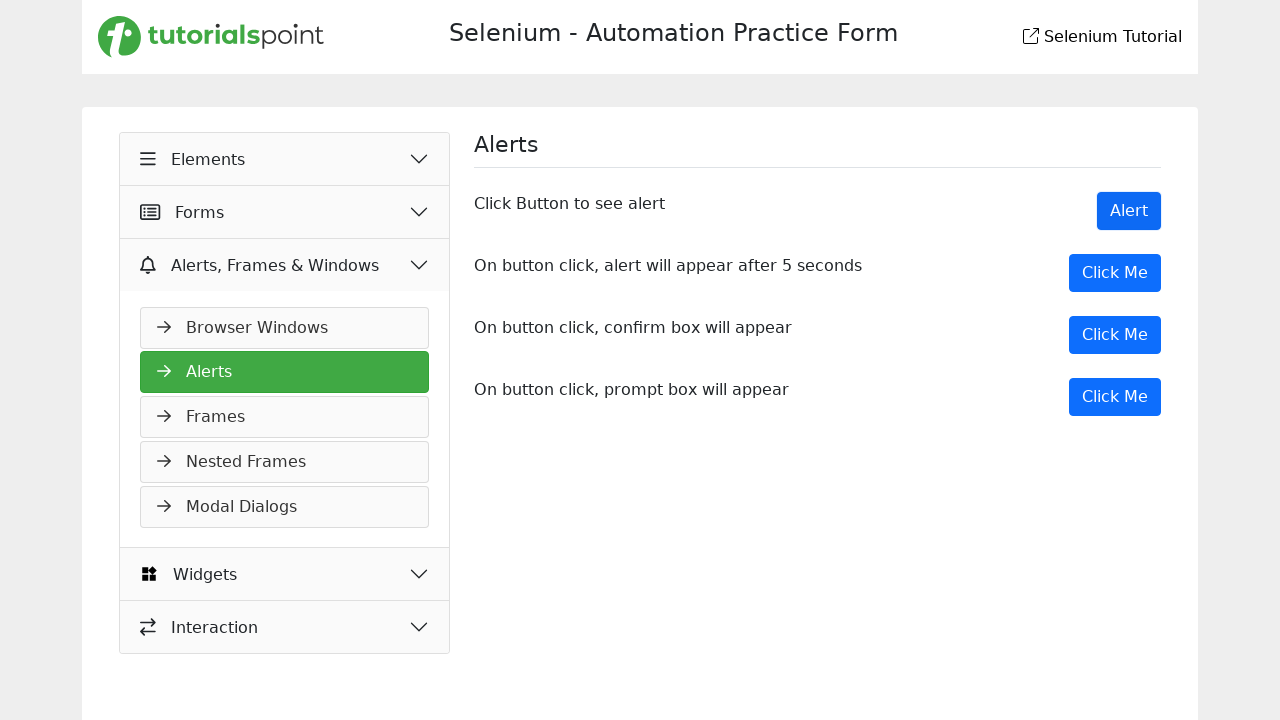

Set up dialog handler to accept alert
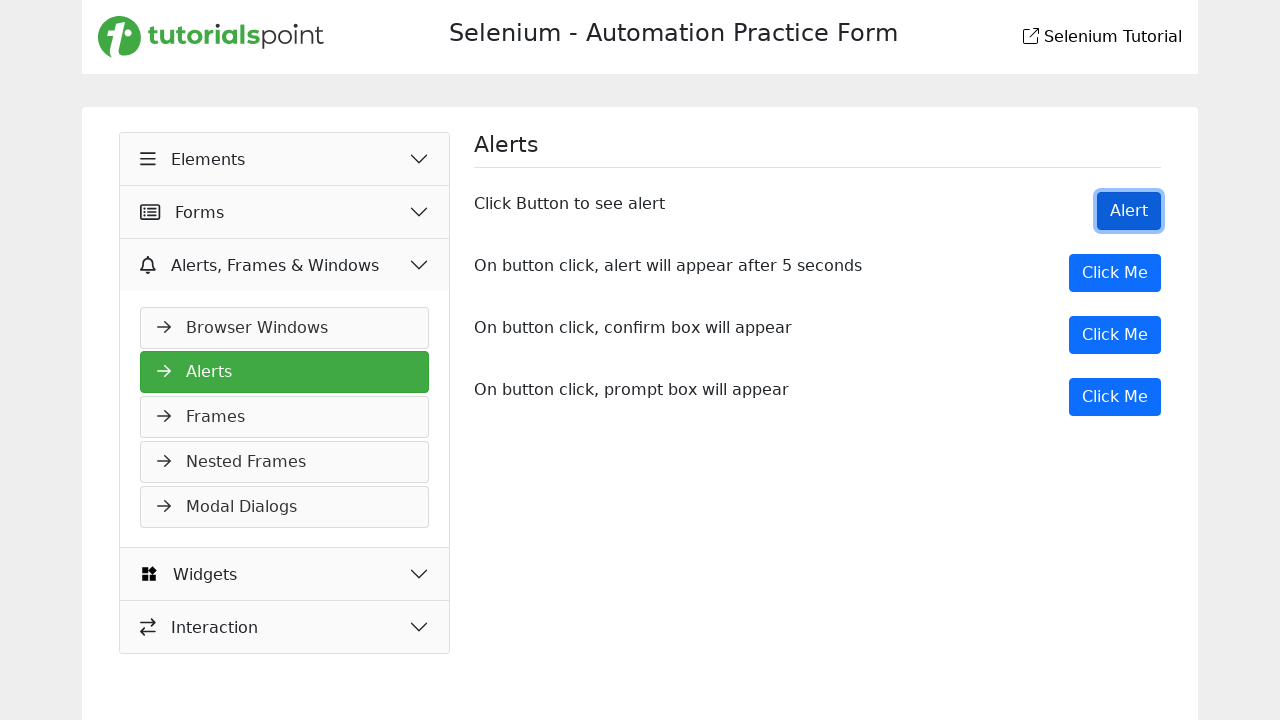

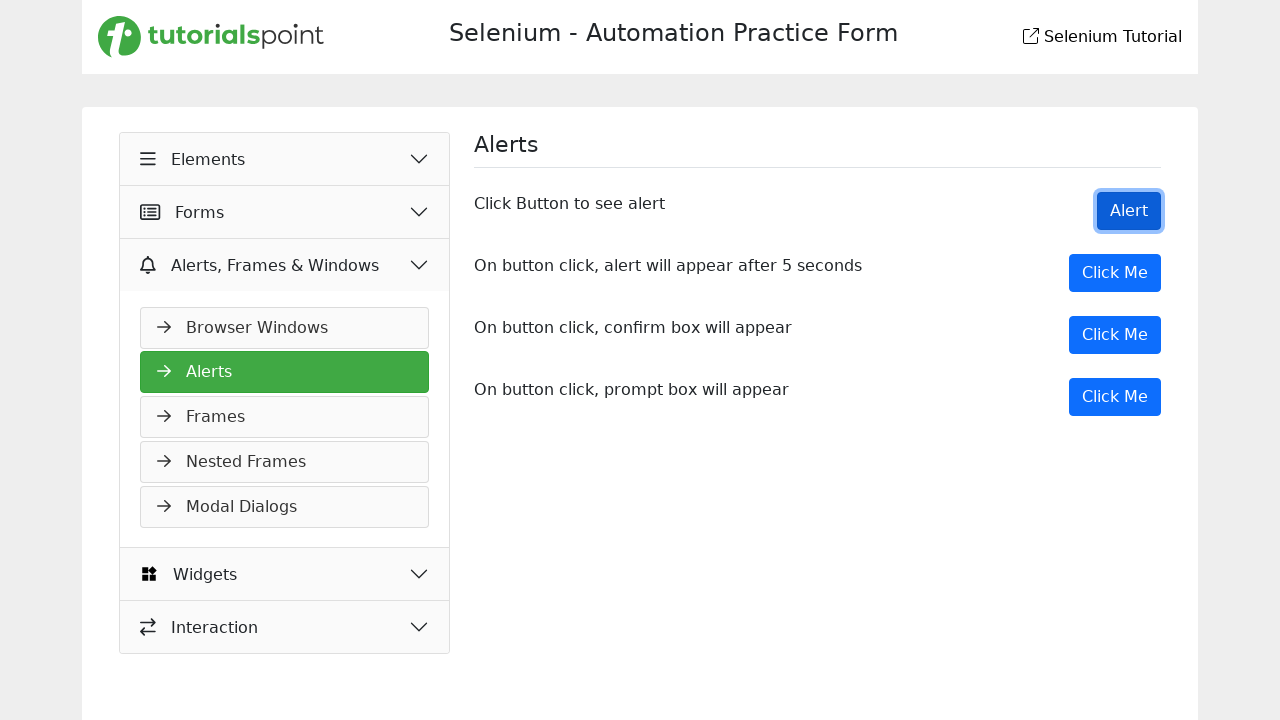